Tests that the text input field is cleared after adding a todo item

Starting URL: https://demo.playwright.dev/todomvc

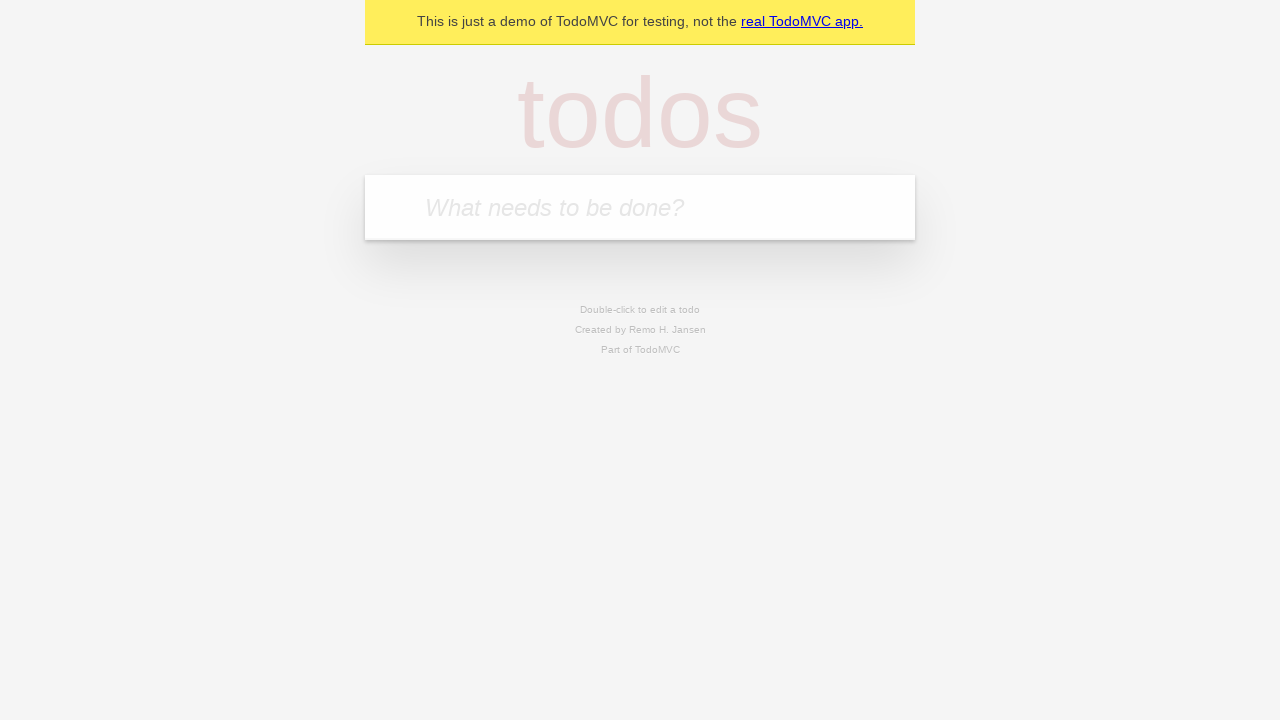

Located the todo input field
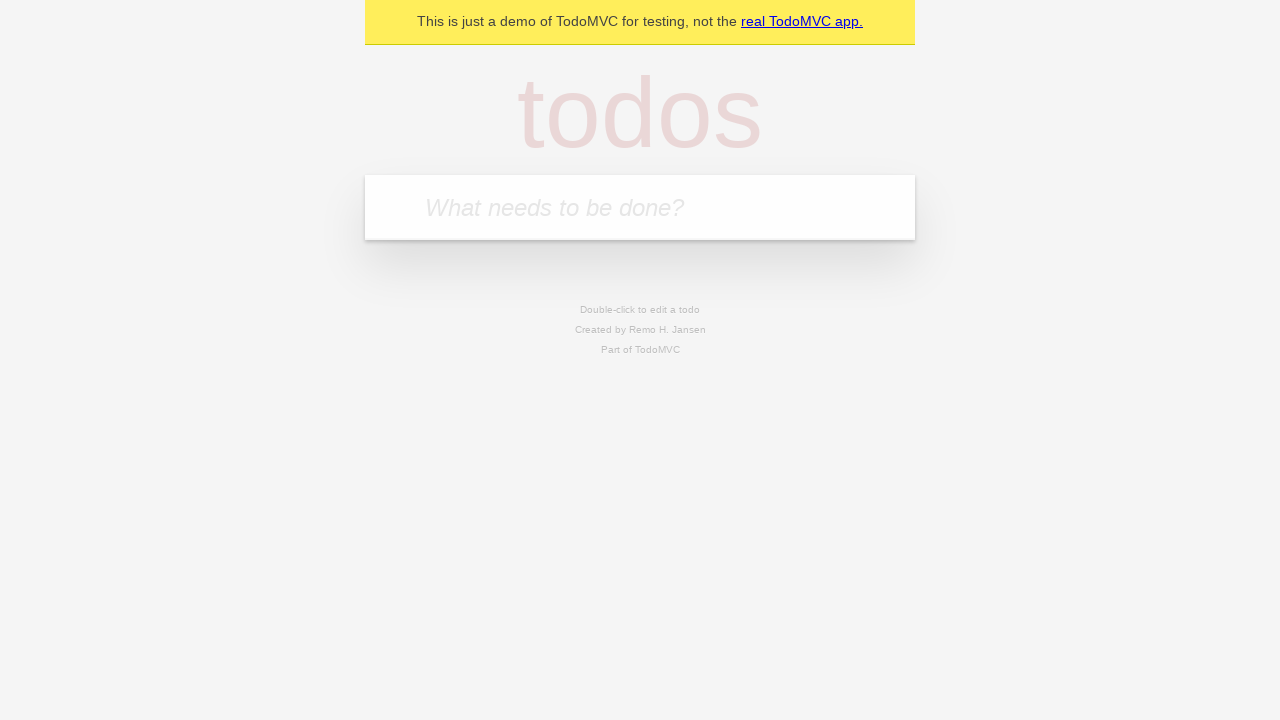

Filled input field with 'buy some cheese' on internal:attr=[placeholder="What needs to be done?"i]
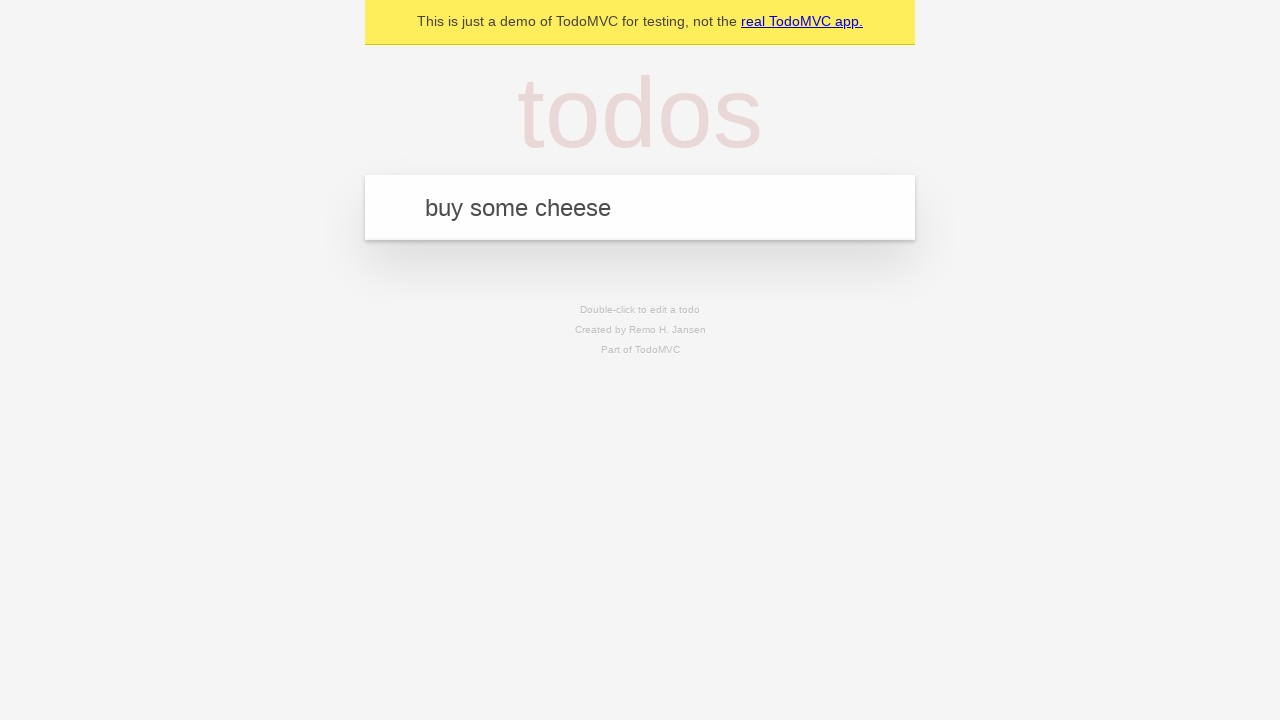

Pressed Enter to submit the todo item on internal:attr=[placeholder="What needs to be done?"i]
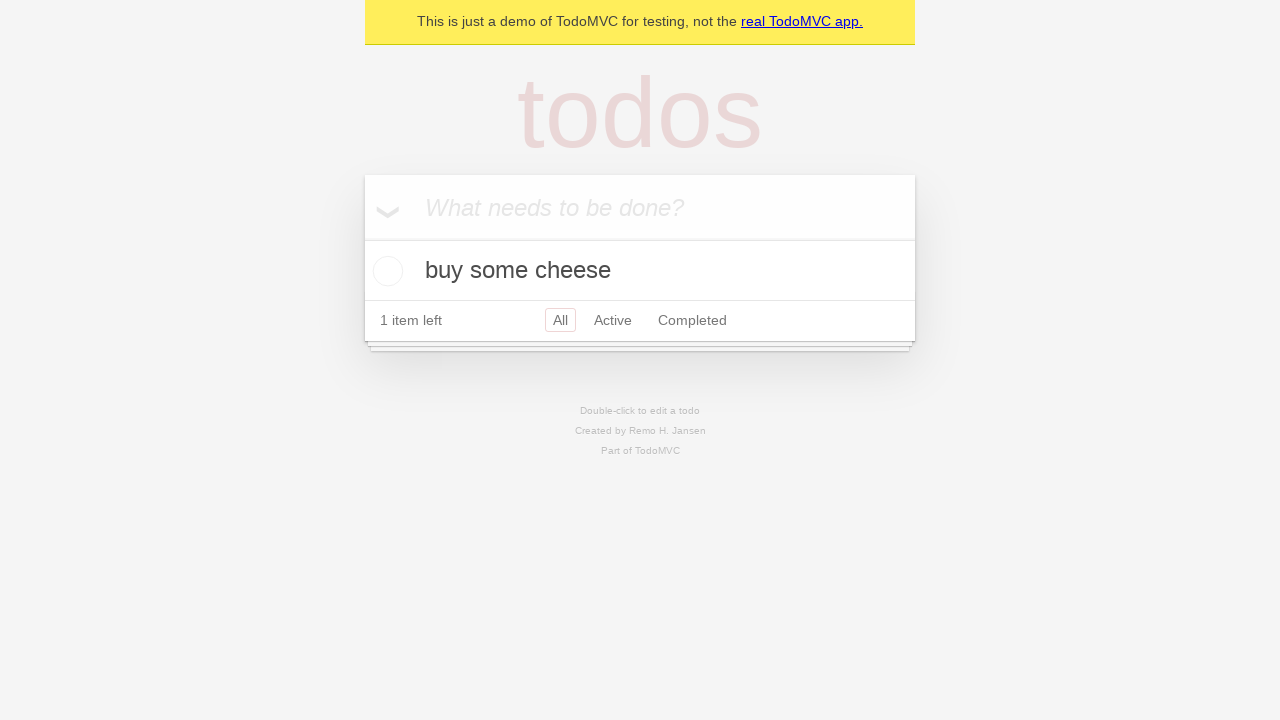

Todo item appeared in the list
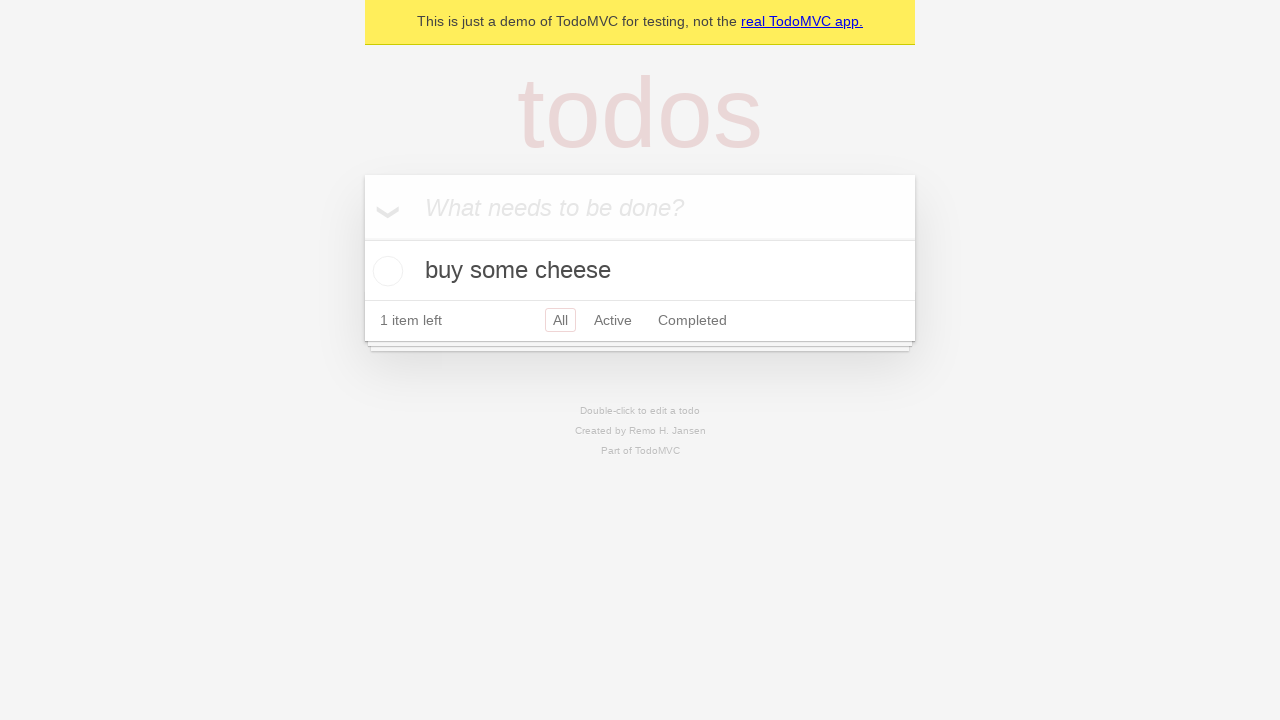

Verified that text input field was cleared after adding todo
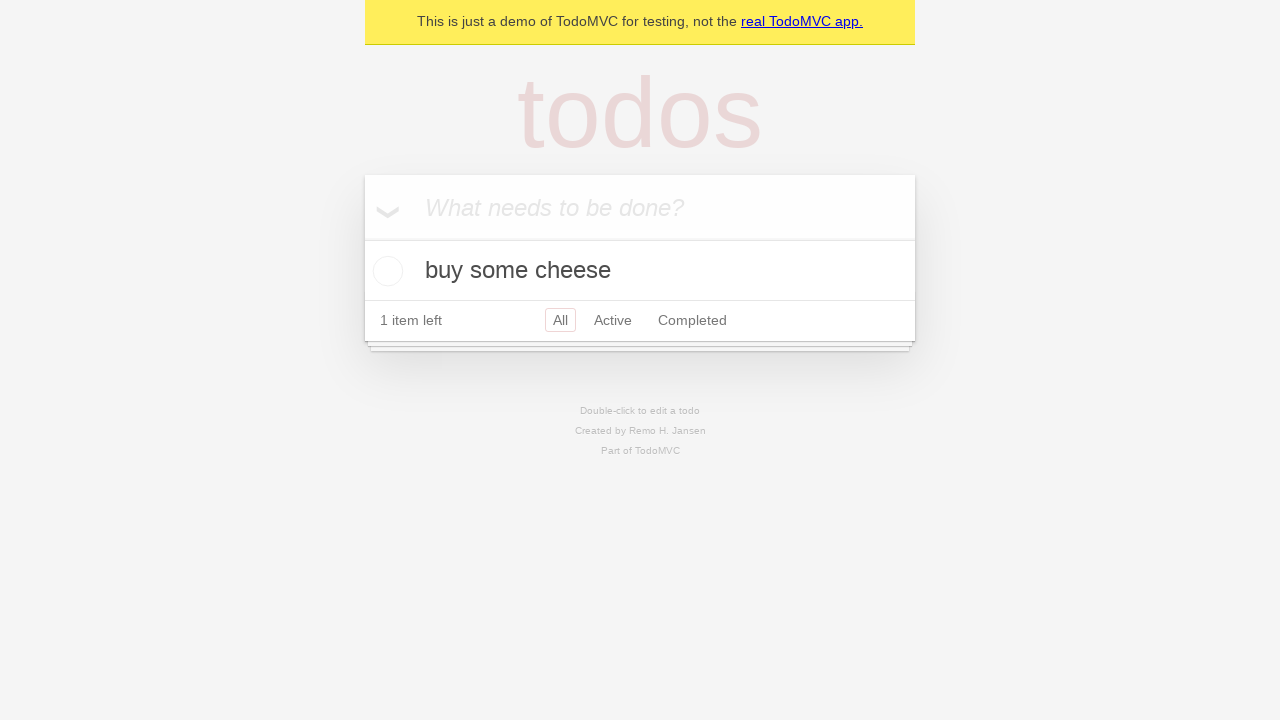

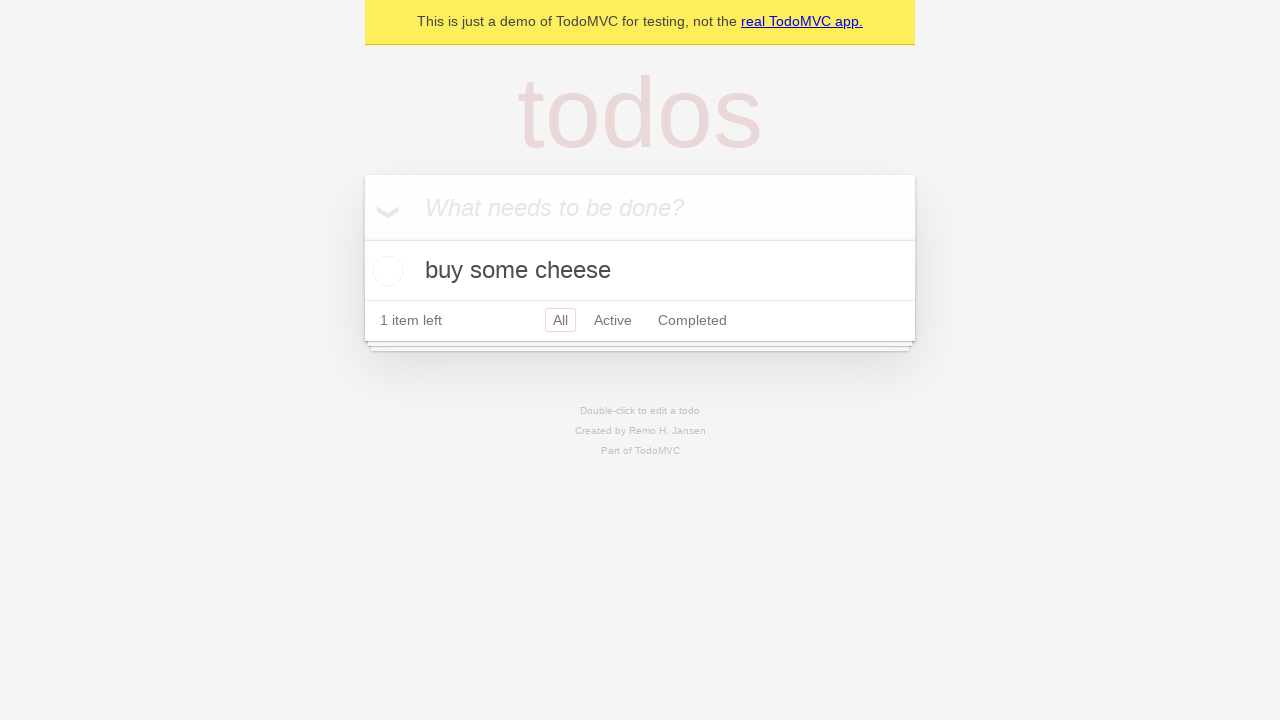